Tests the Brazilian Correios (postal service) CEP lookup functionality by entering a postal code in the search field and submitting the search form to verify results are displayed.

Starting URL: https://buscacepinter.correios.com.br/app/endereco/index.php?t

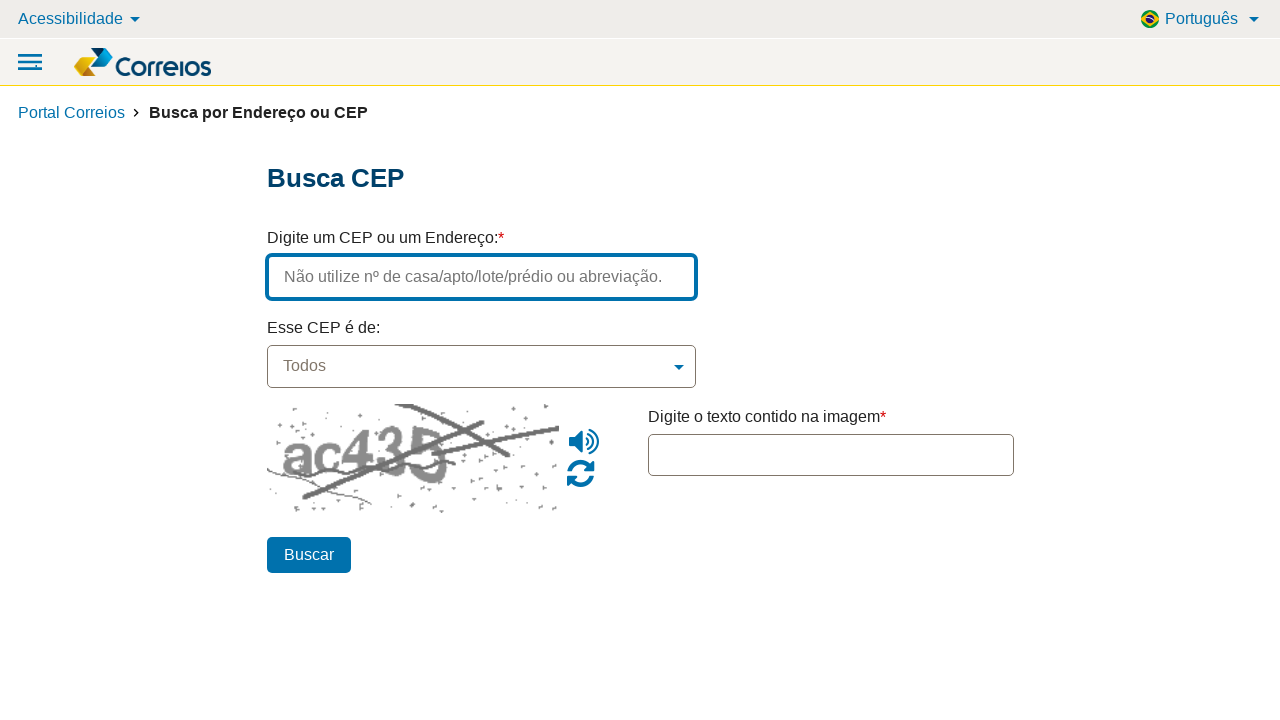

Filled CEP input field with postal code '01310-100' on #endereco
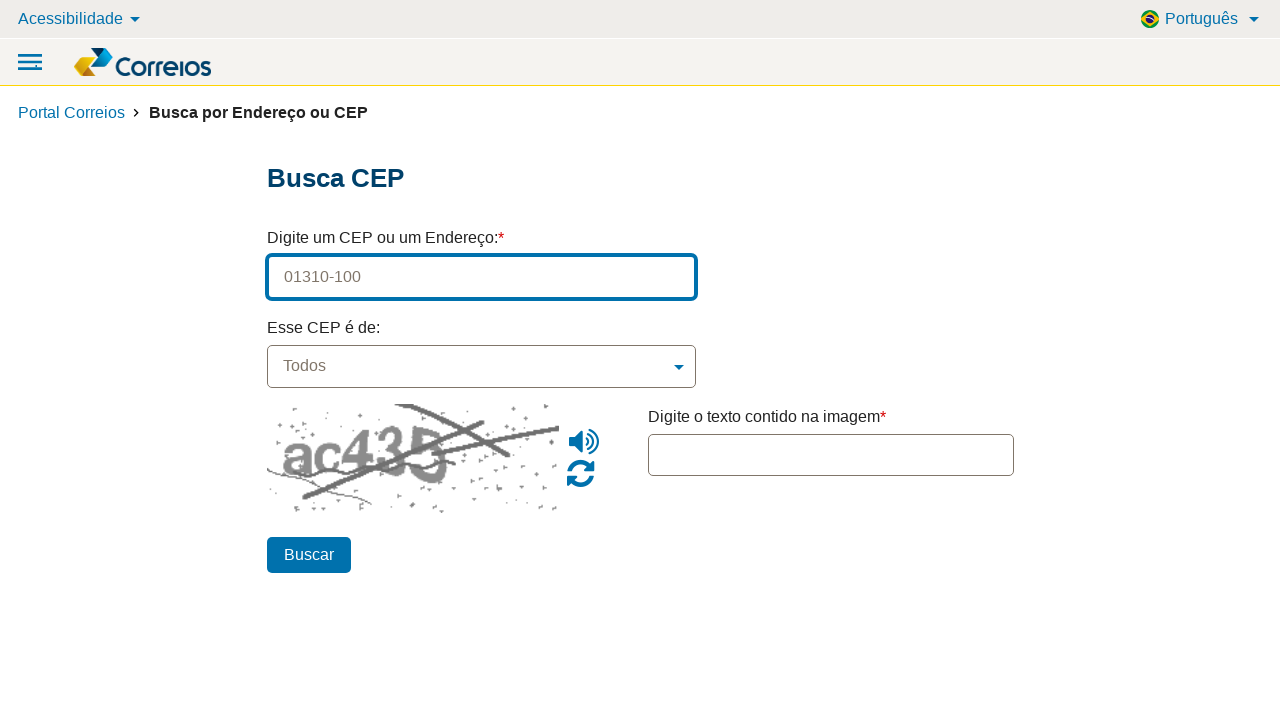

Clicked search button to lookup CEP at (308, 555) on #btn_pesquisar
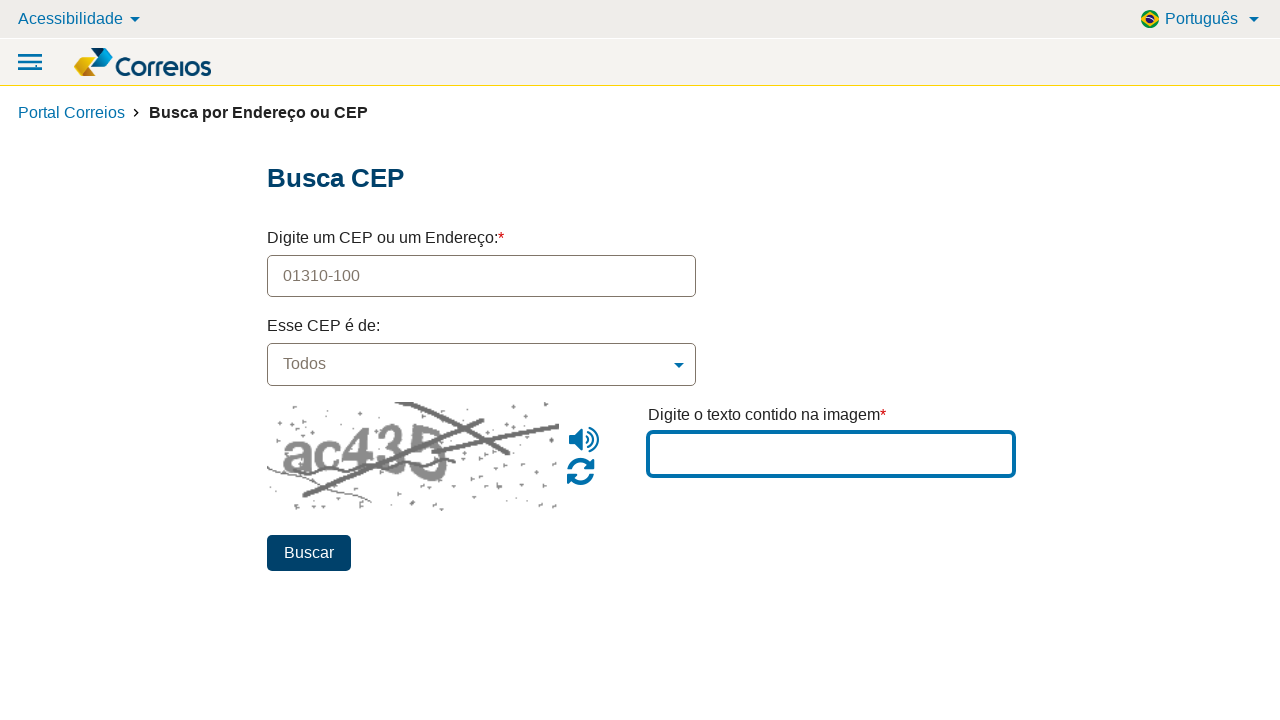

Waited for search results to load
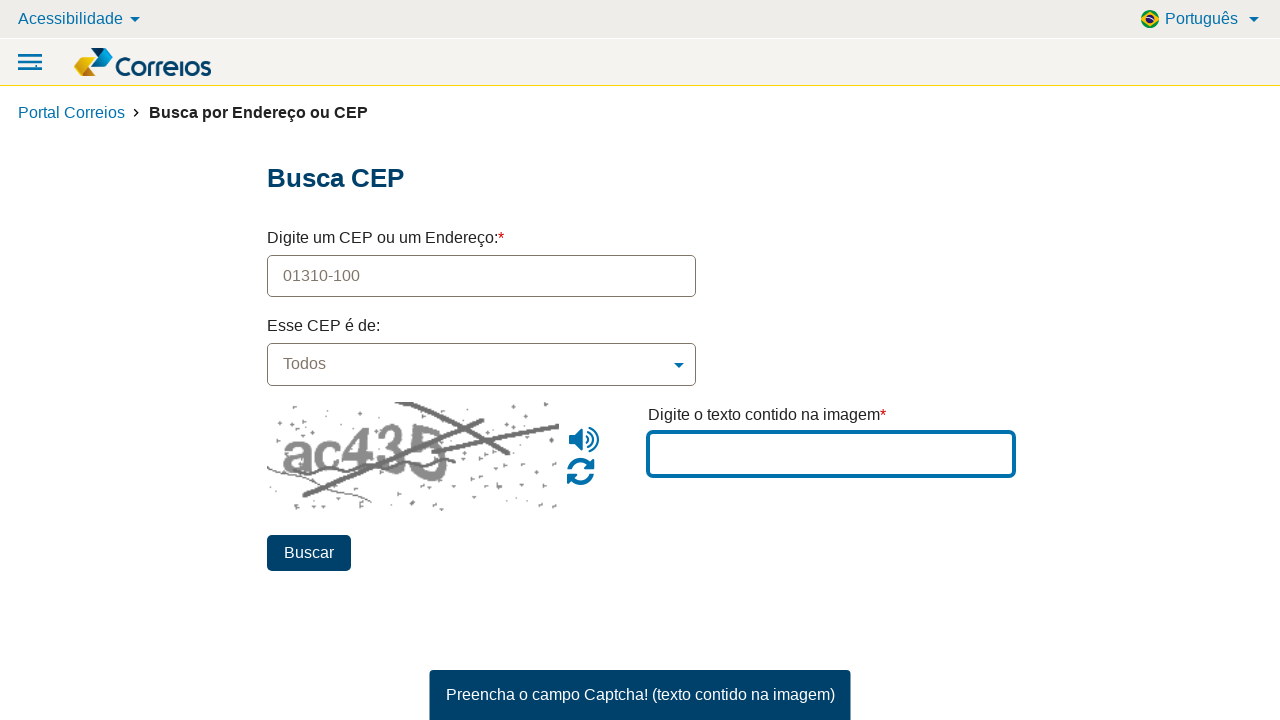

Navigated to main Correios website
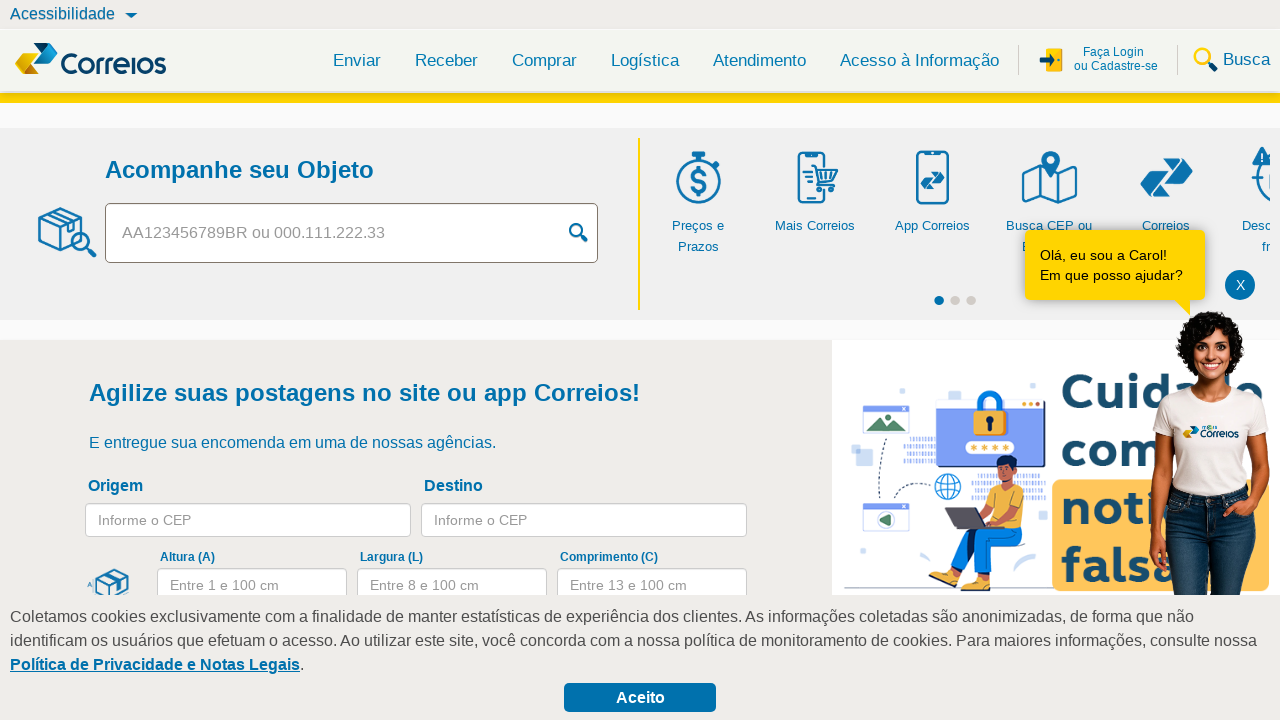

Waited for main Correios website to fully load
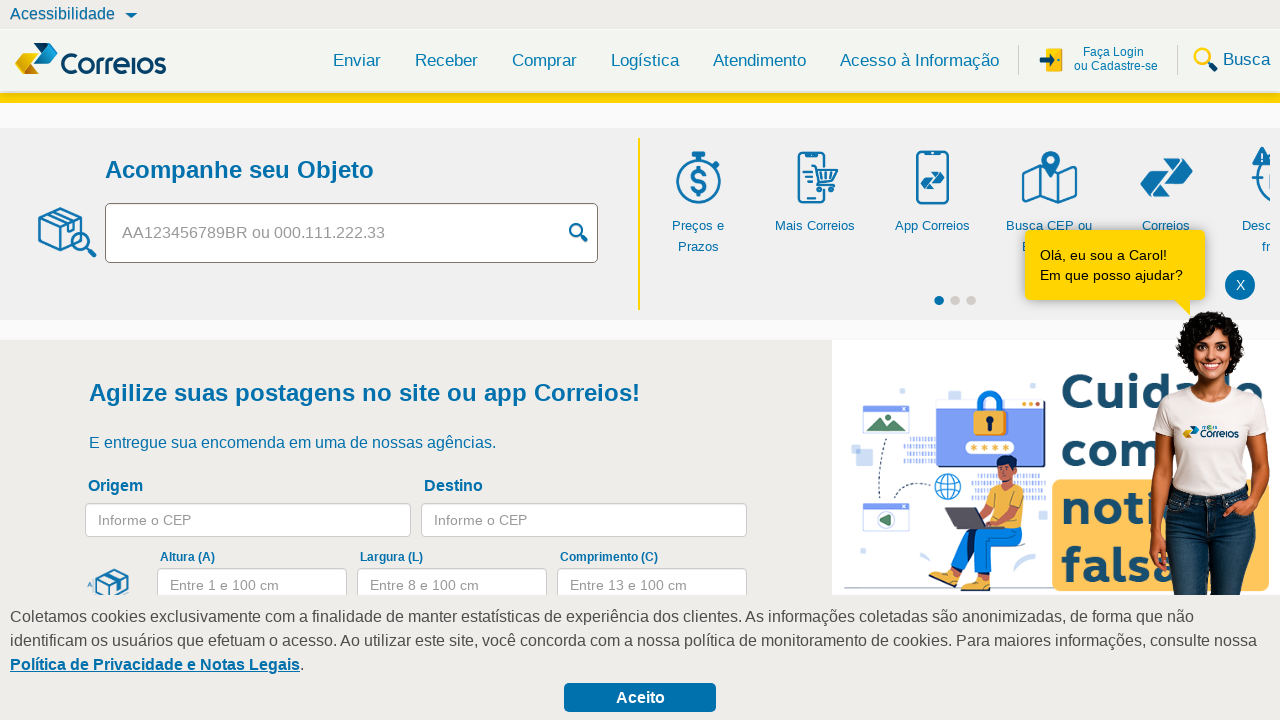

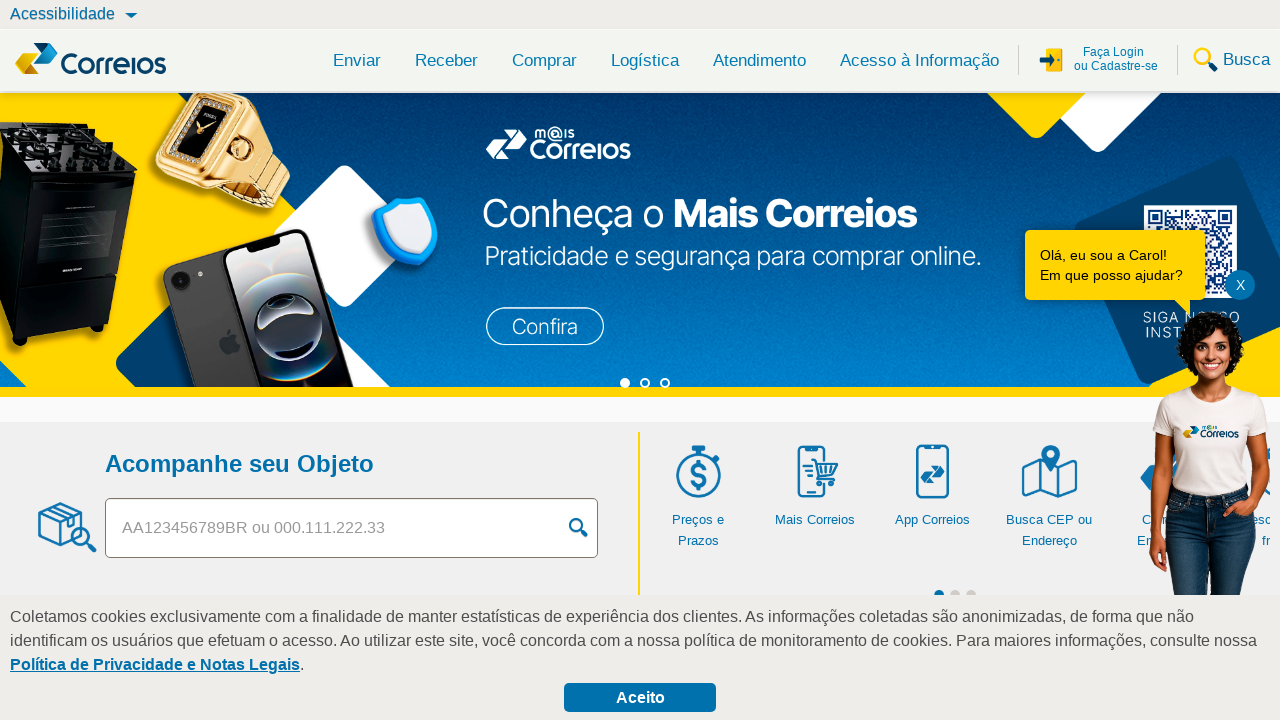